Tests adding and removing elements by clicking Add twice and then clicking both Delete buttons

Starting URL: https://the-internet.herokuapp.com/add_remove_elements/

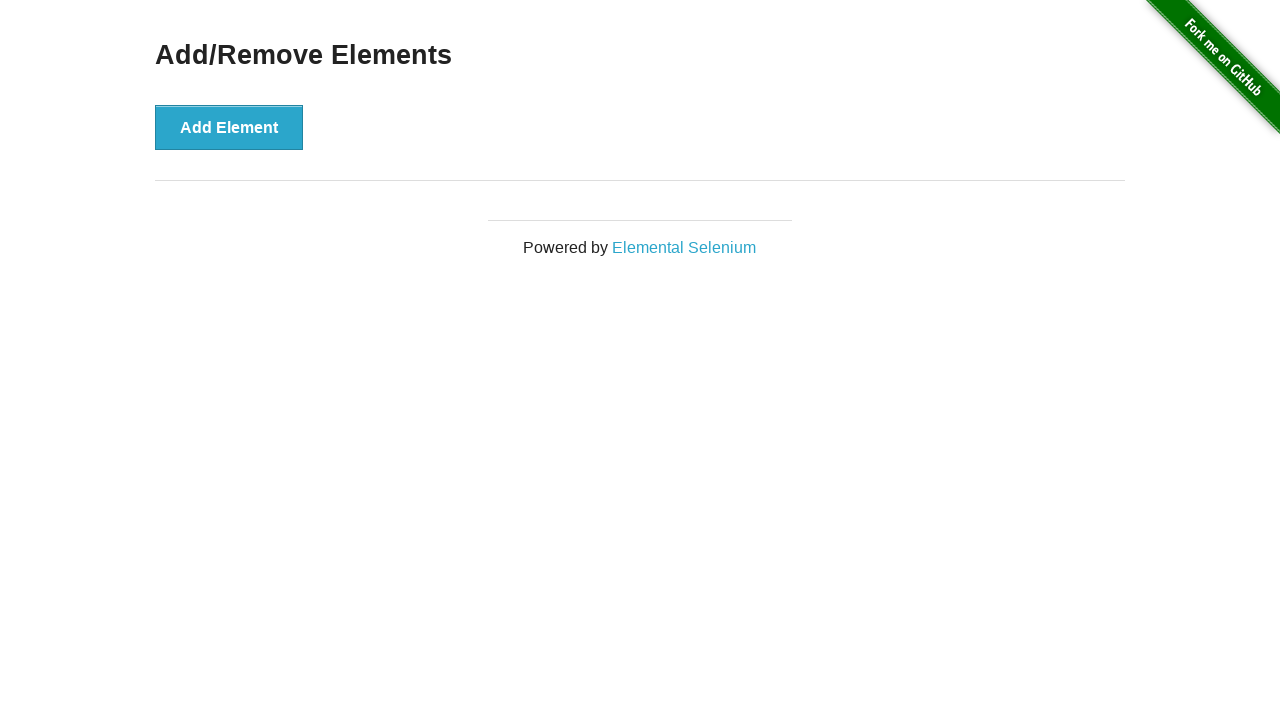

Navigated to the Add/Remove Elements page
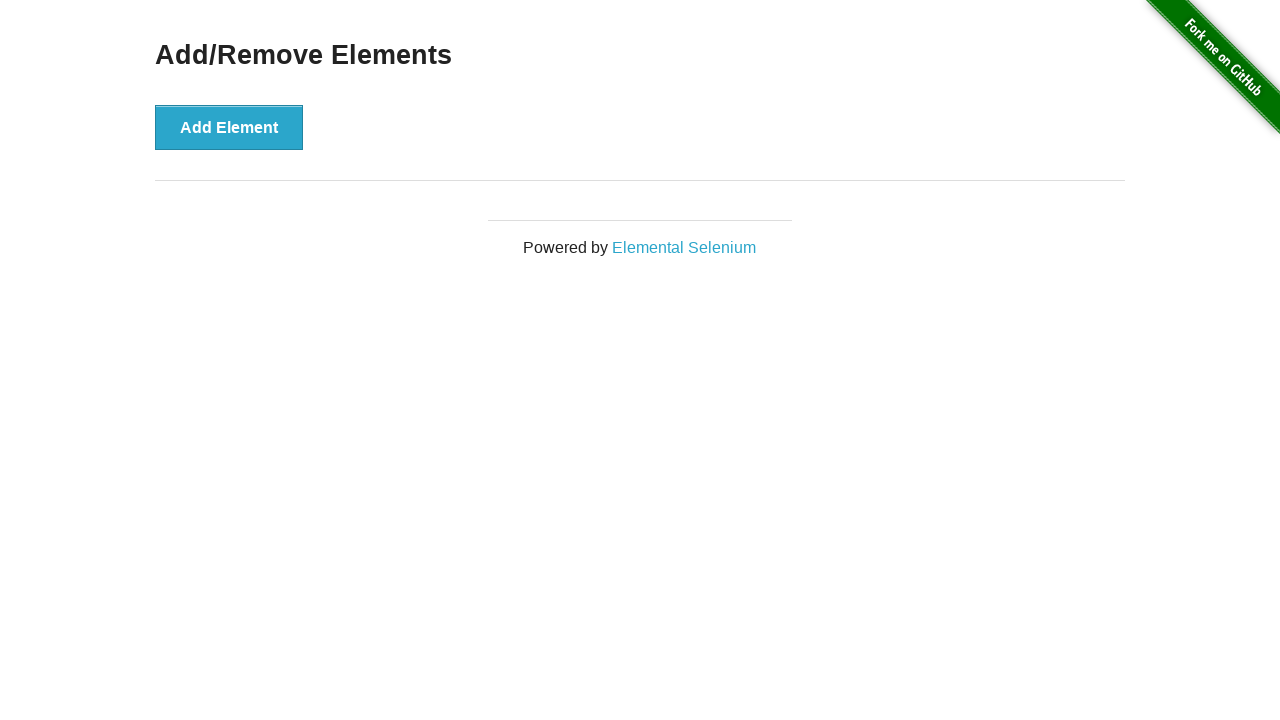

Clicked Add Element button (first time) at (229, 127) on .example button
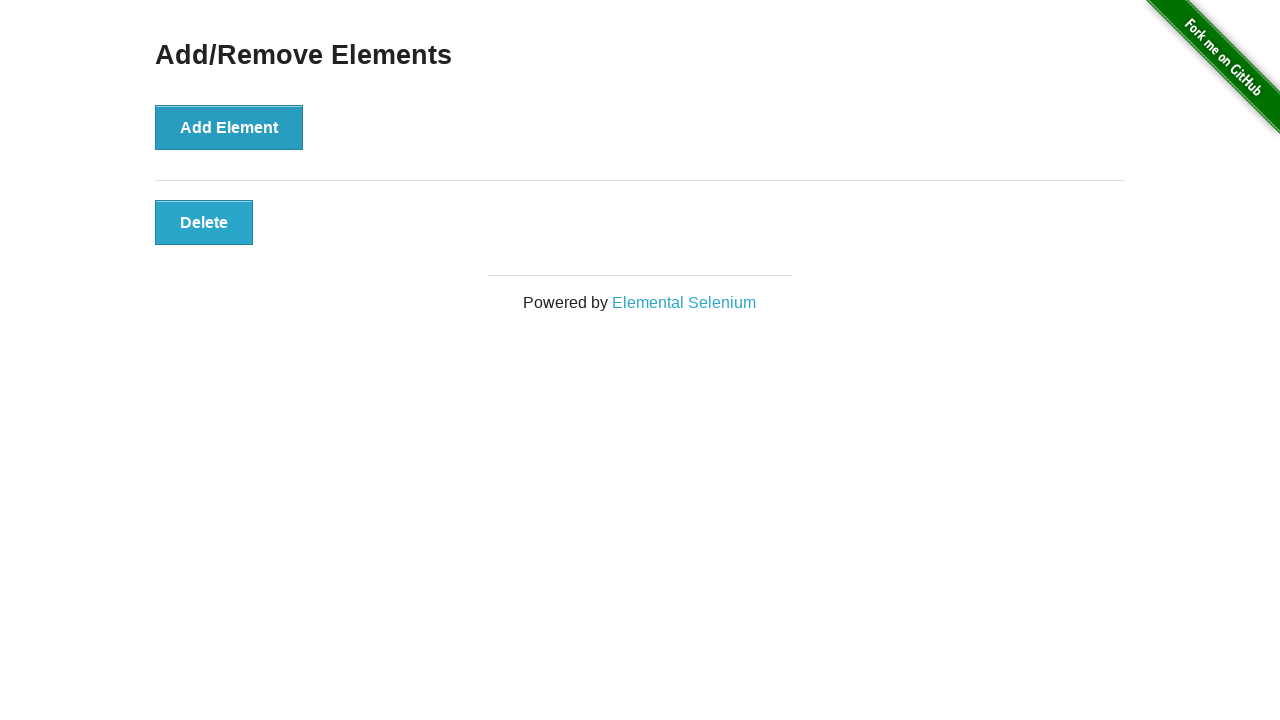

Clicked Add Element button (second time) at (229, 127) on .example button
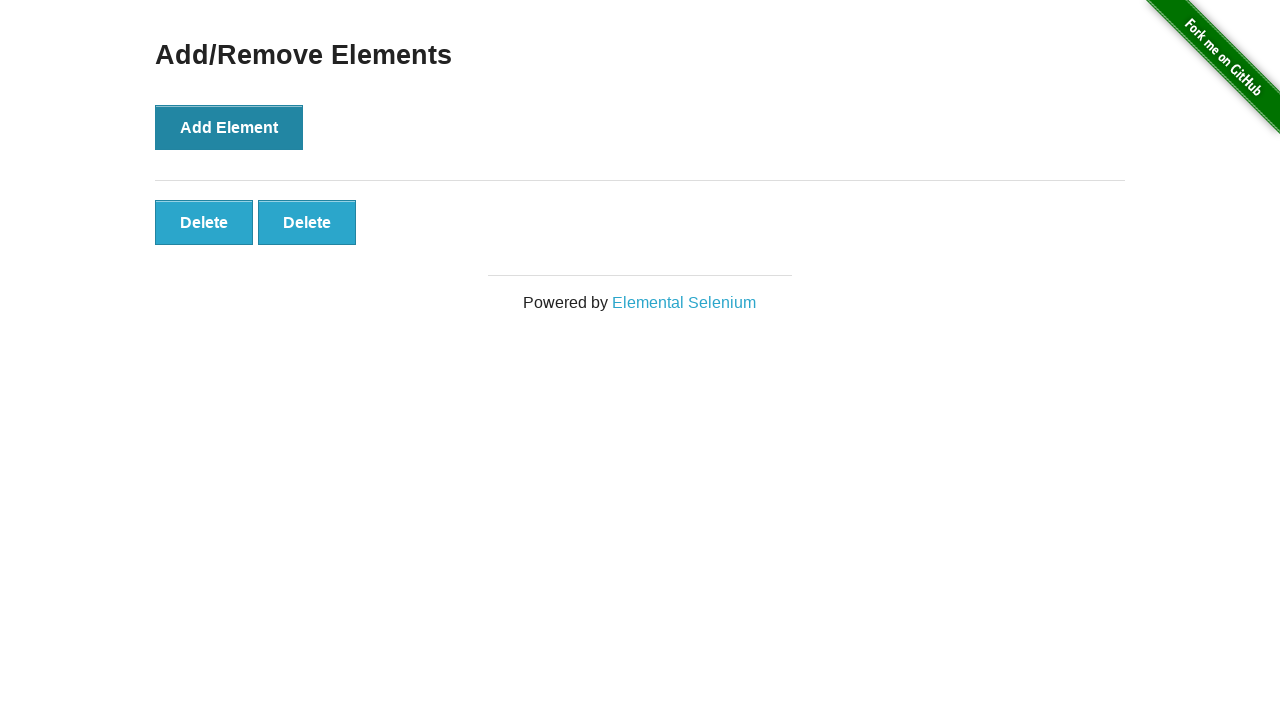

Clicked first Delete button at (204, 222) on .added-manually >> nth=0
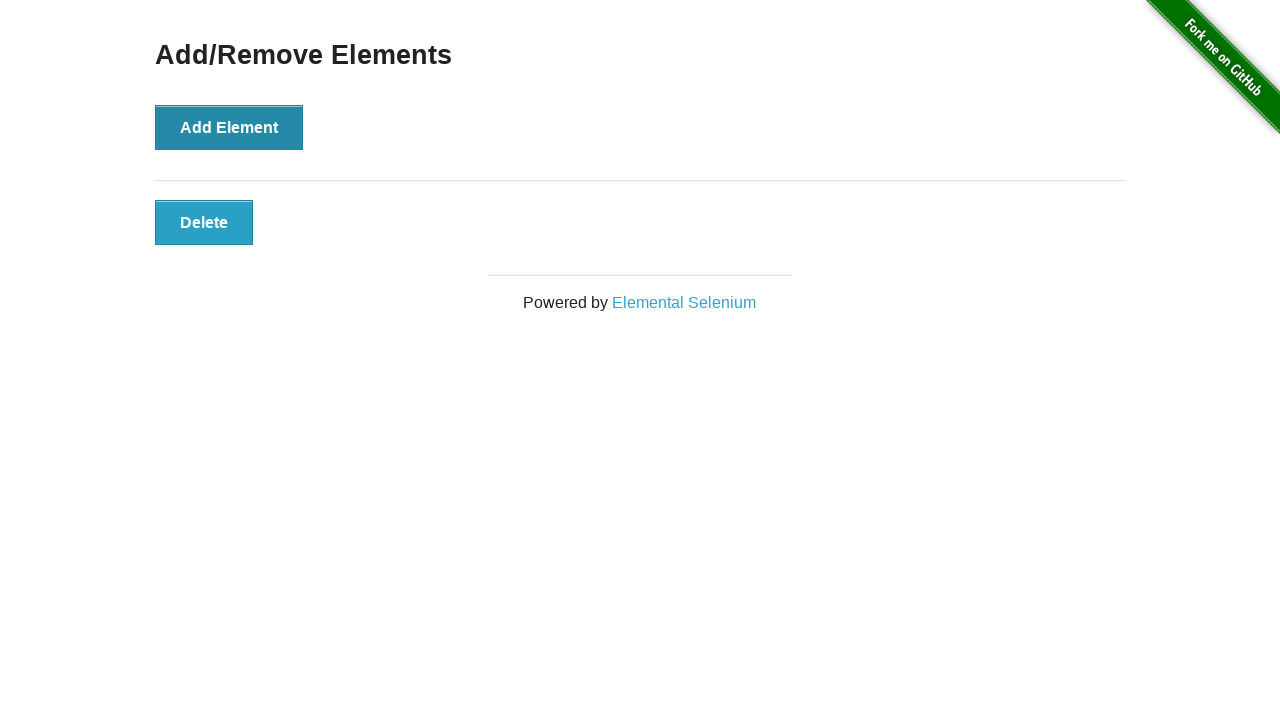

Clicked second Delete button at (204, 222) on .added-manually >> nth=0
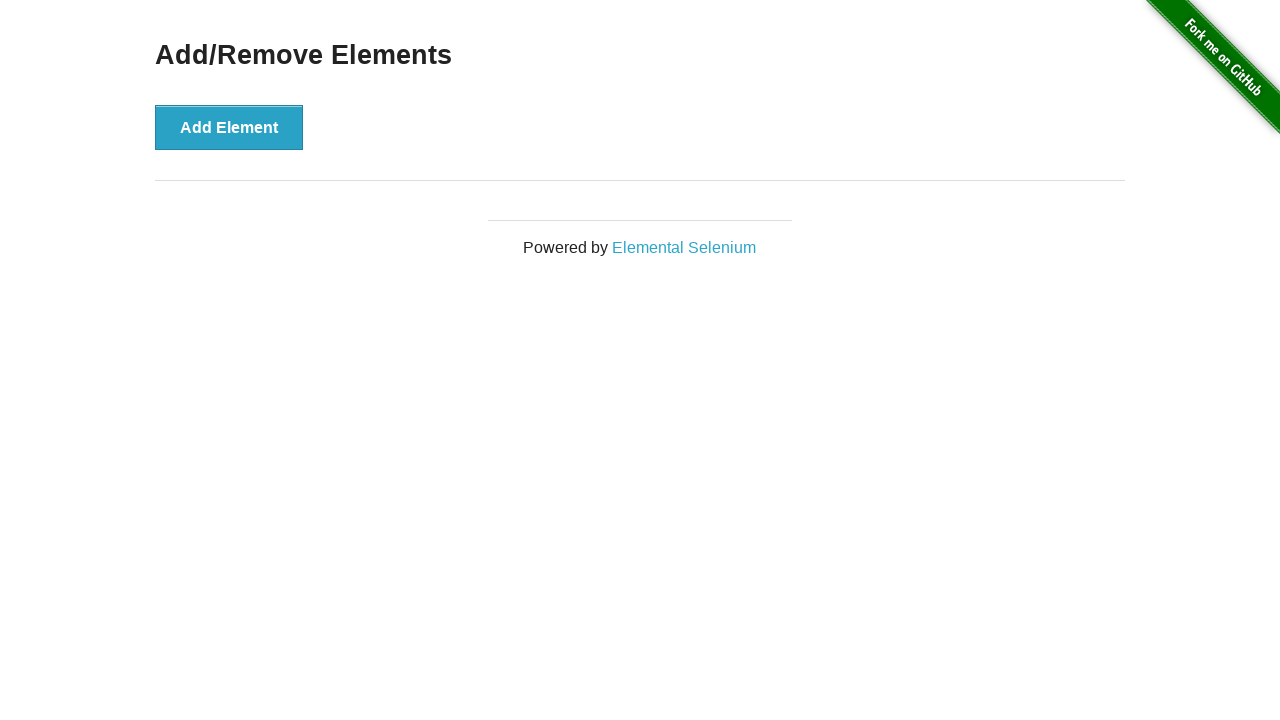

Verified all Delete buttons have been removed
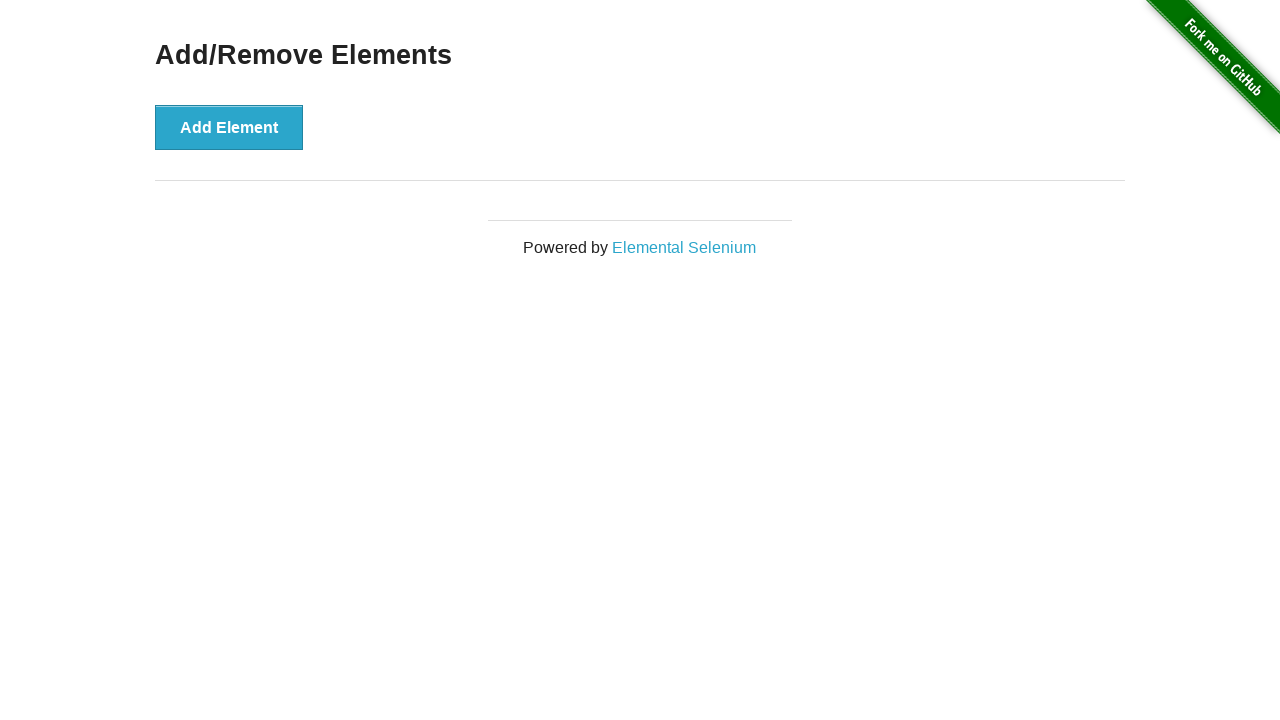

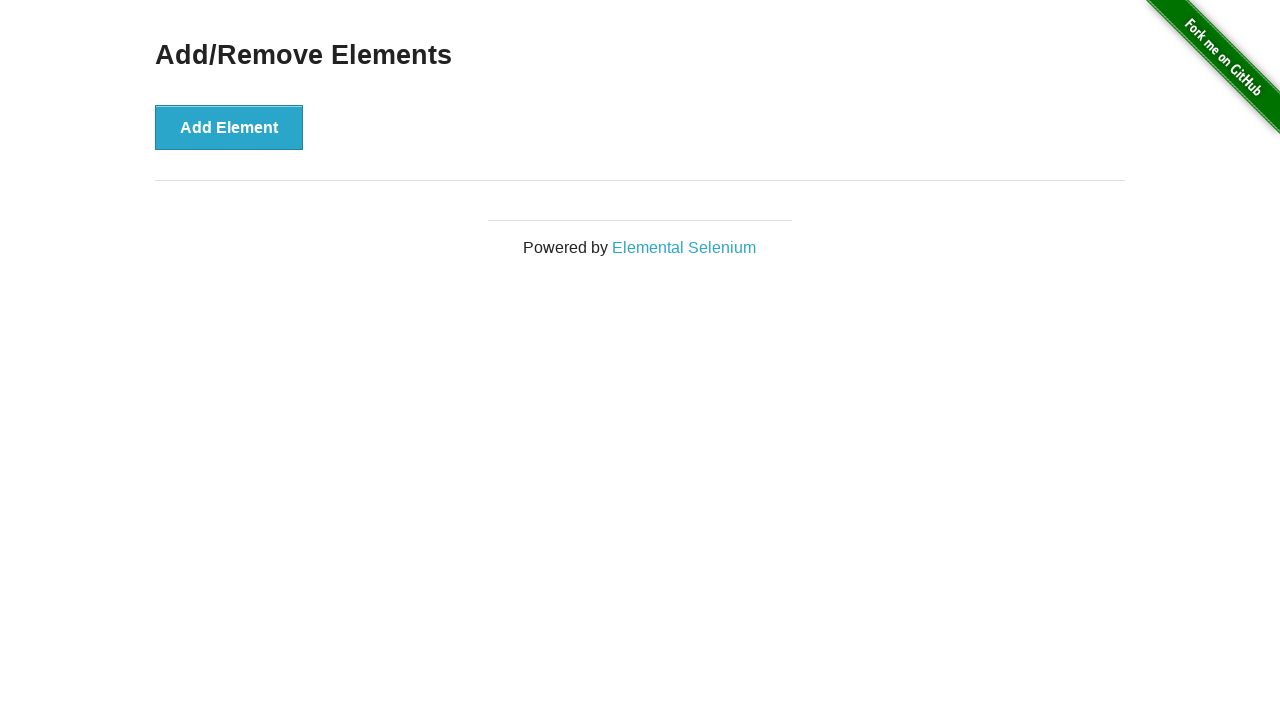